Tests the Forgot Password page by navigating to it, entering an email address, and verifying the page content is displayed correctly

Starting URL: https://the-internet.herokuapp.com/

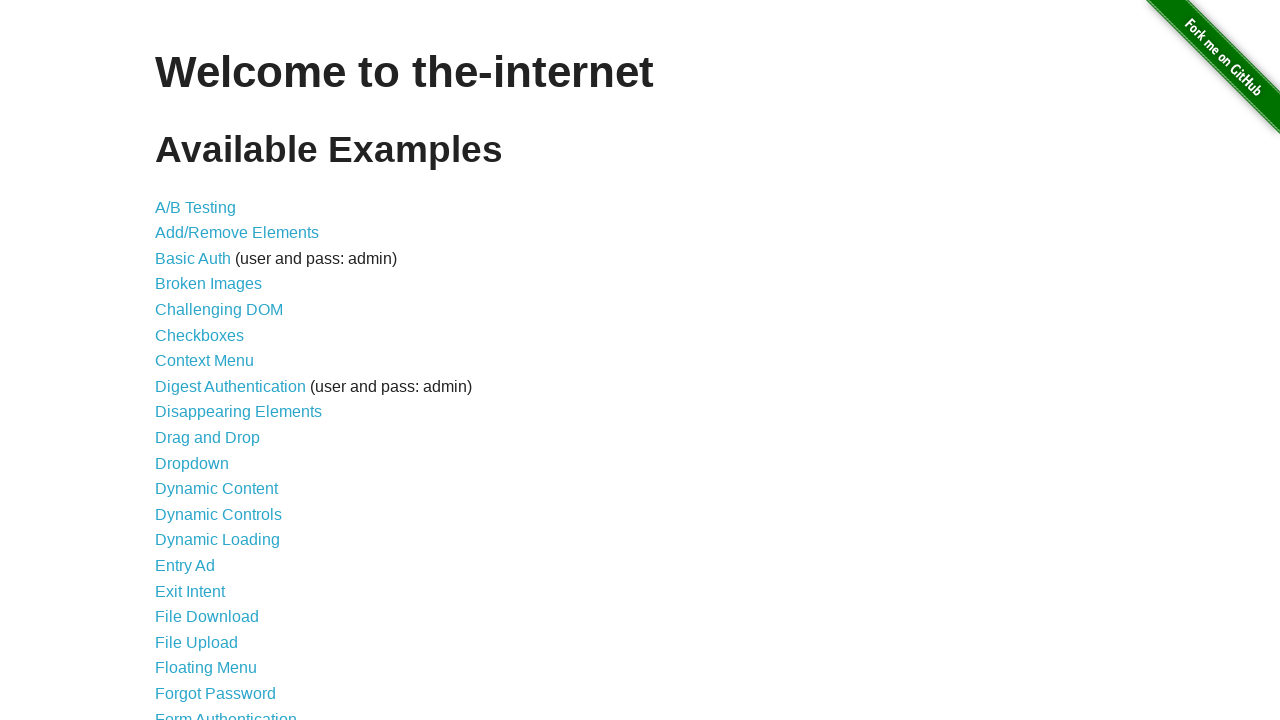

Clicked on the Forgot Password link at (216, 693) on text=Forgot Password
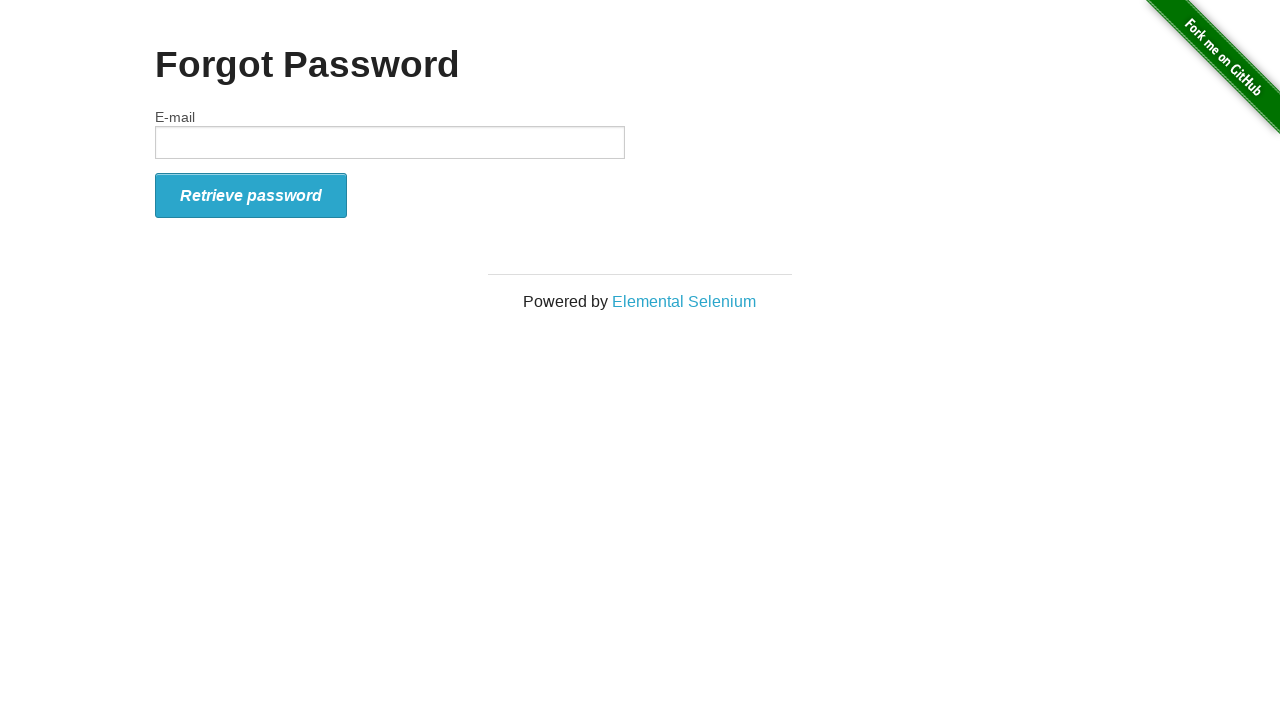

Entered email address 'testuser@example.org' in the email field on #email
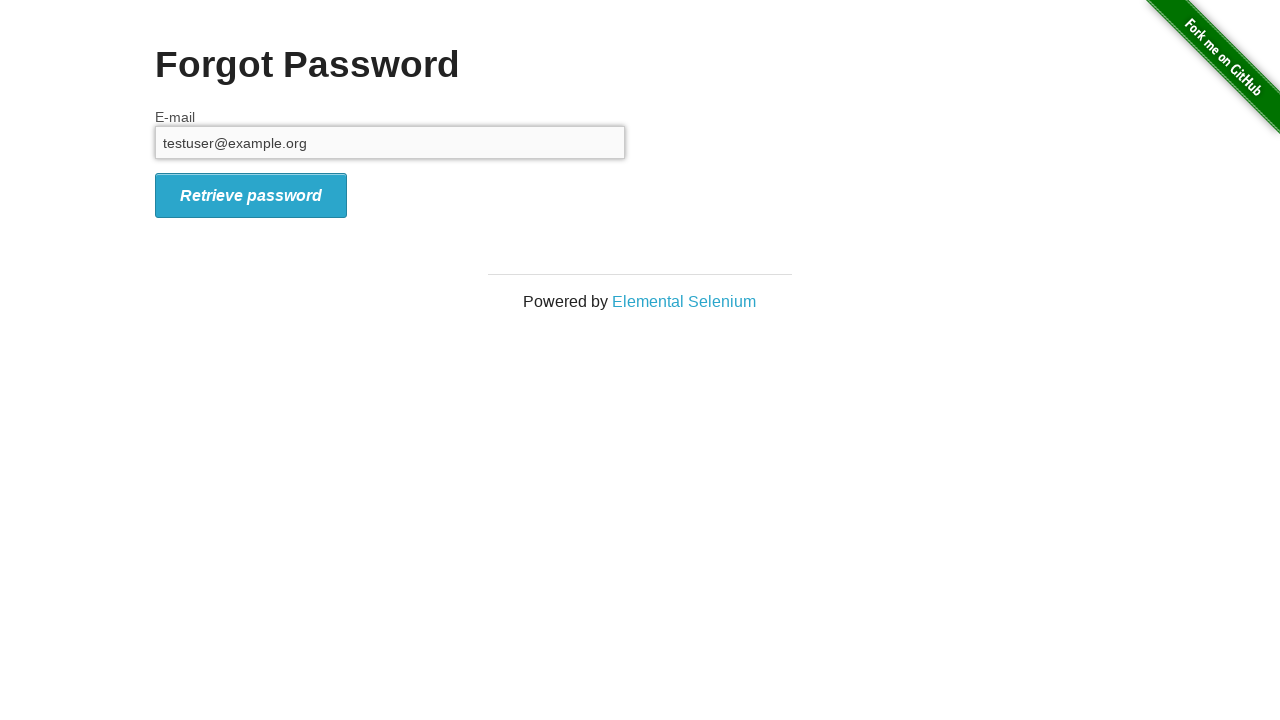

Verified that the content section is displayed
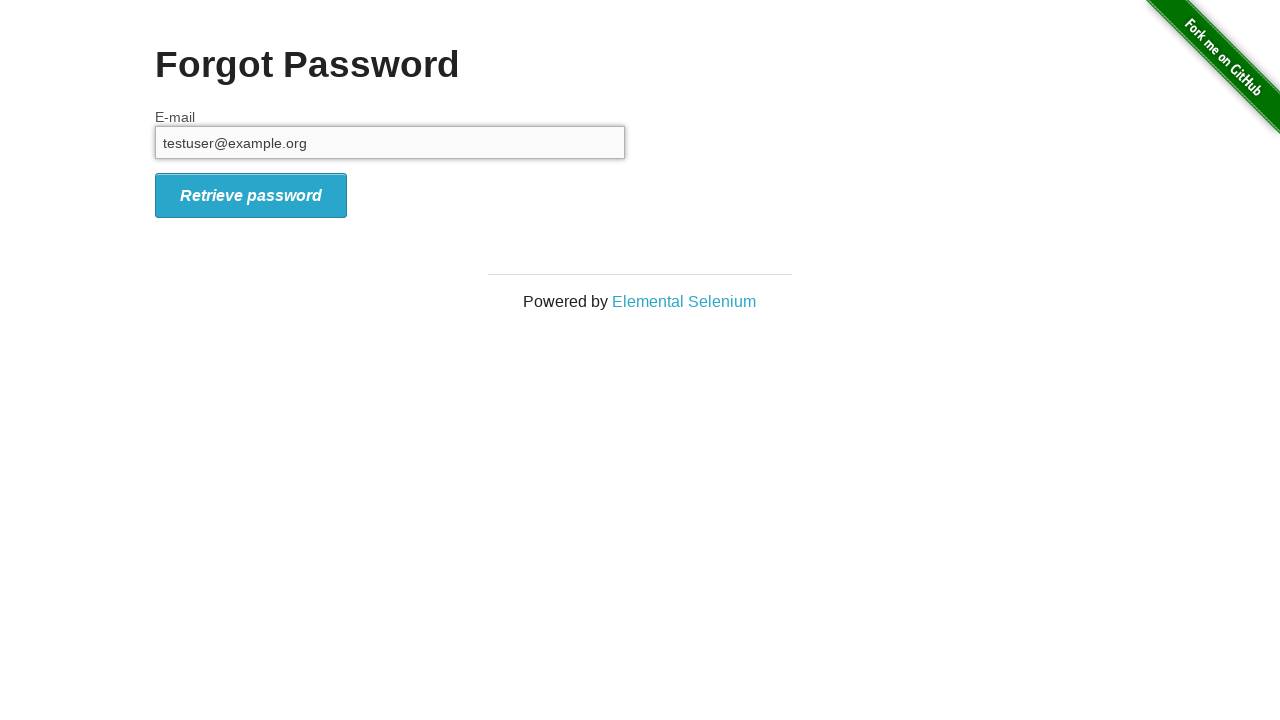

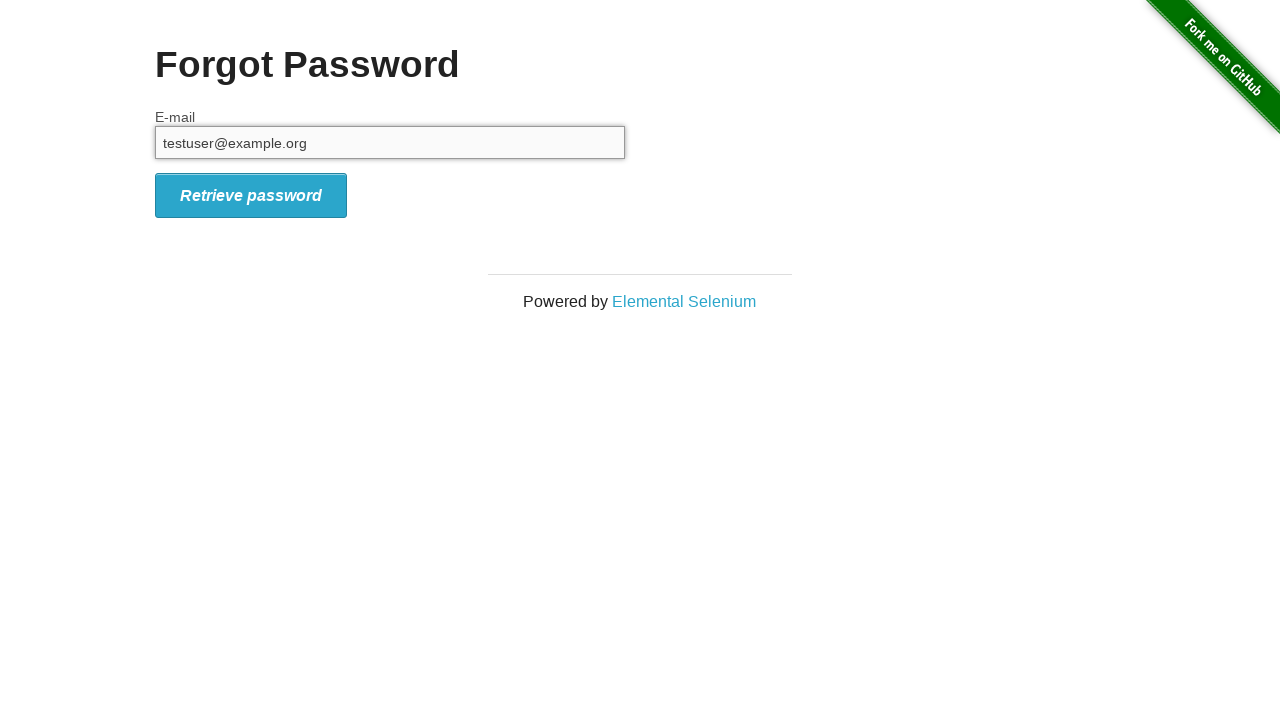